Simple test that navigates to the OrangeHRM website homepage and verifies the page loads successfully.

Starting URL: https://www.orangehrm.com/

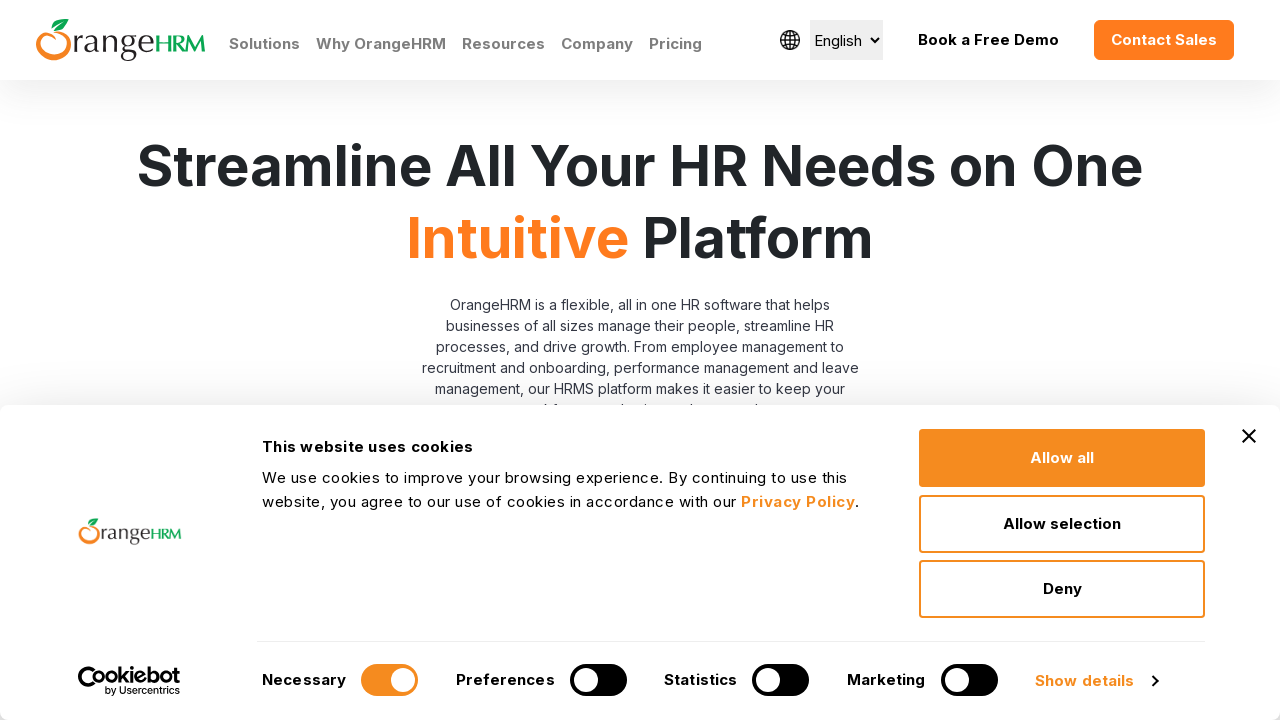

Navigated to OrangeHRM homepage
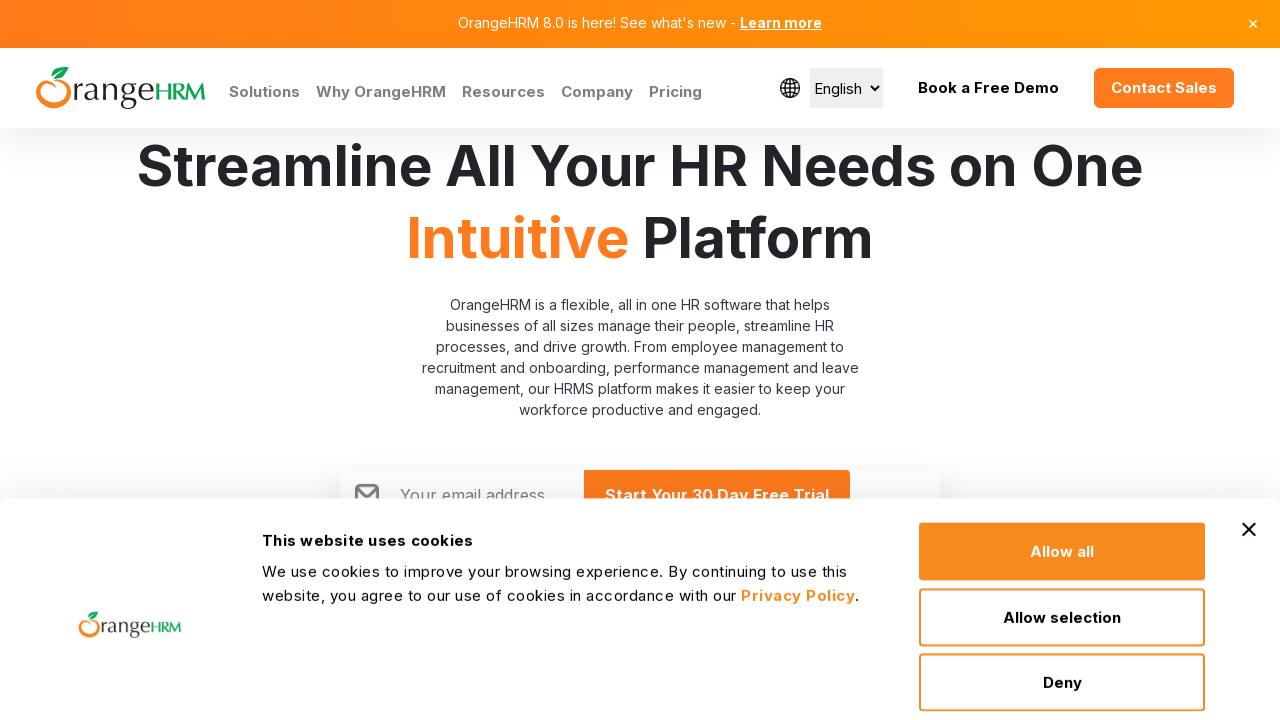

Page DOM content loaded
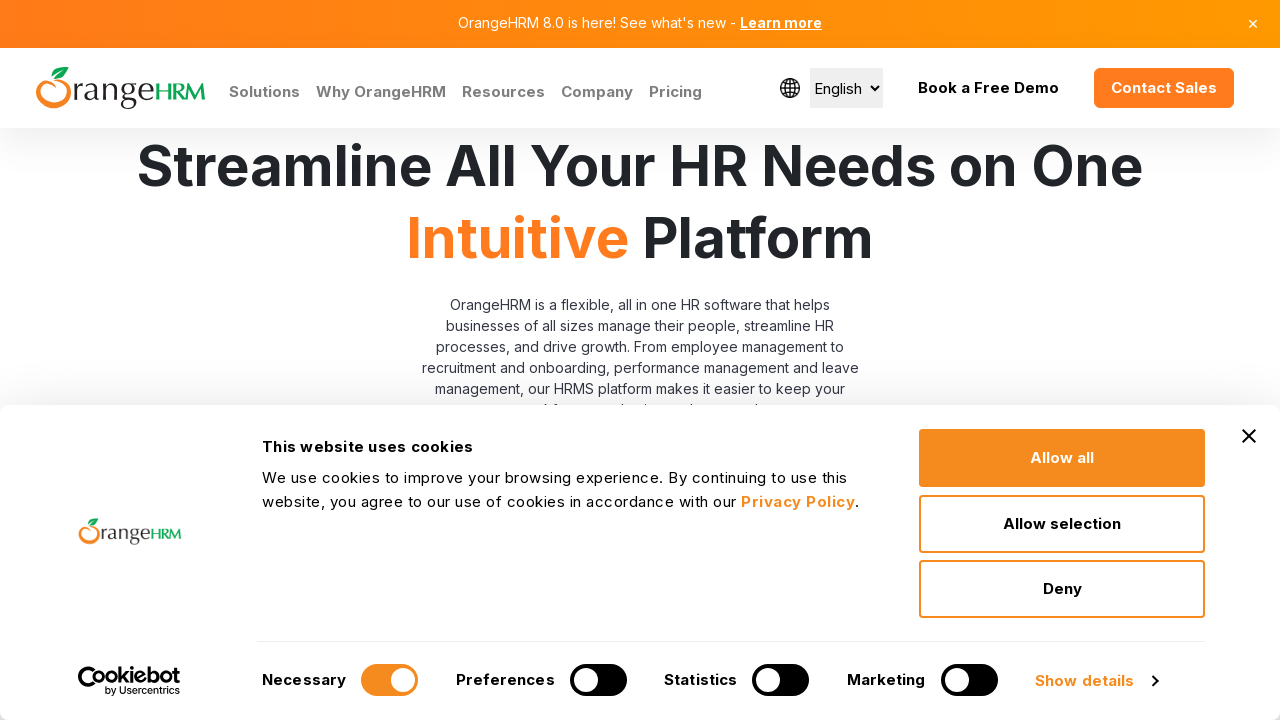

Body element is present - page loaded successfully
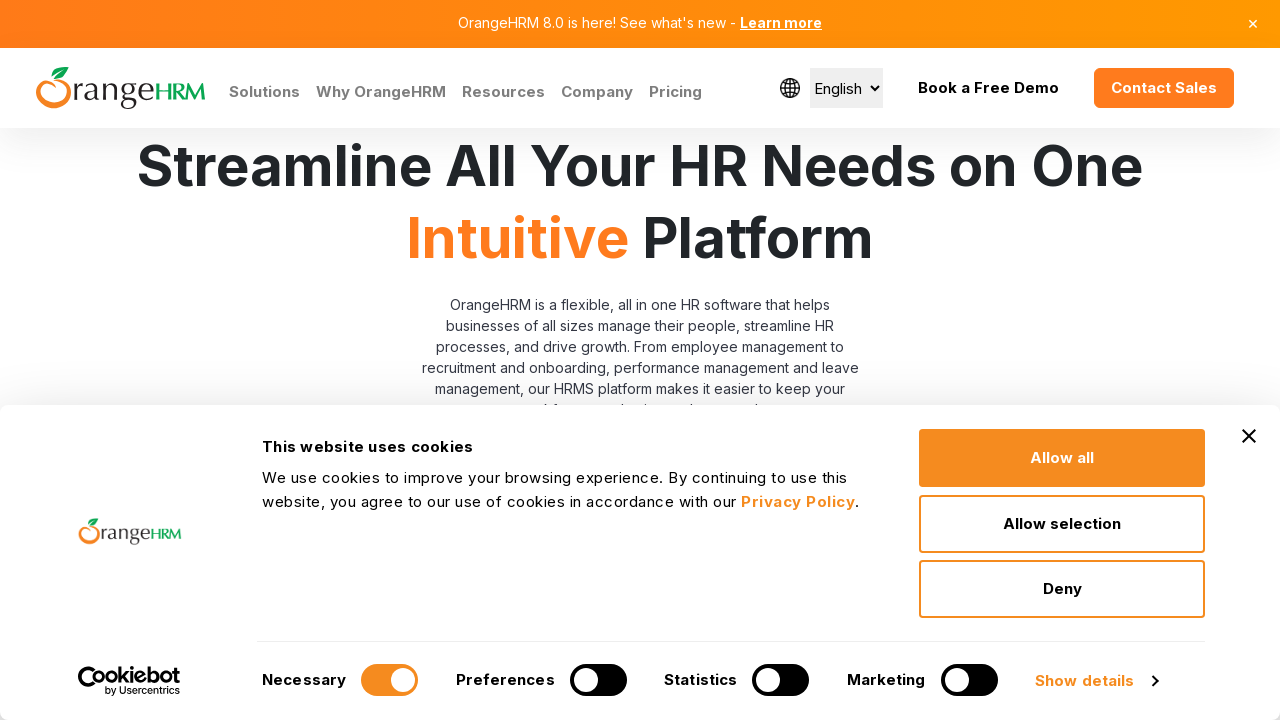

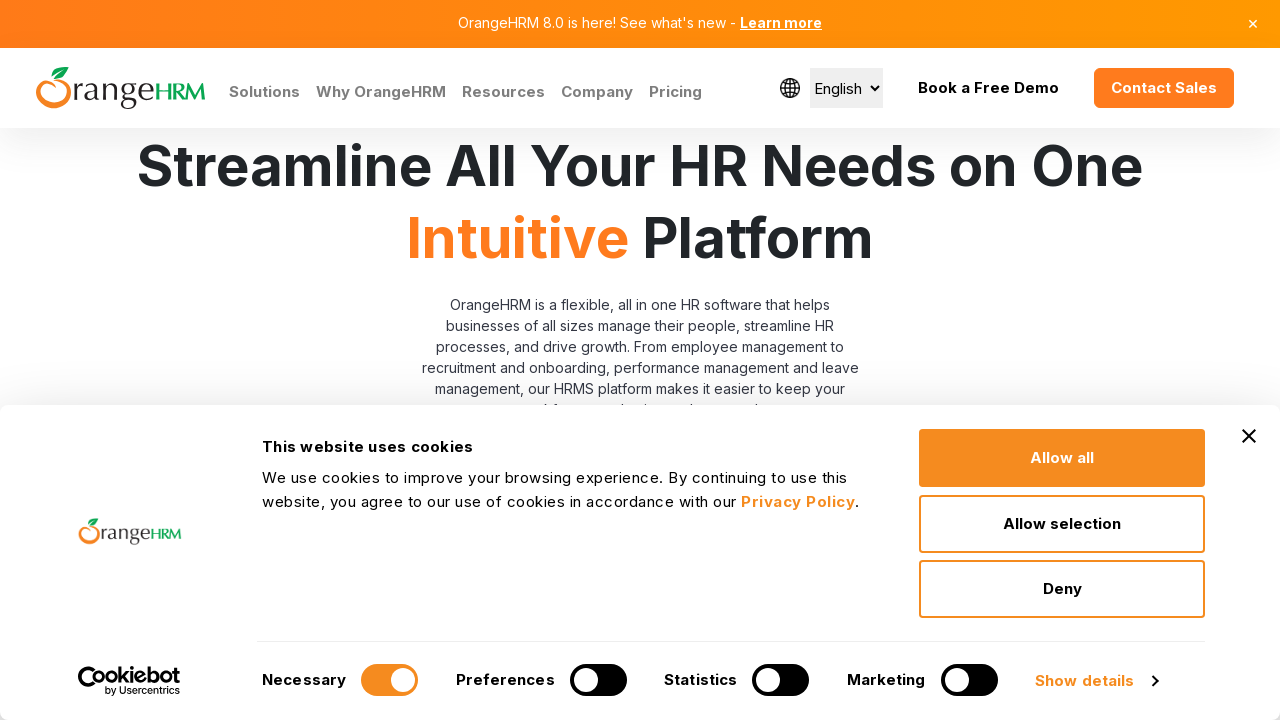